Navigates to an automation practice page and verifies the page title contains specific text

Starting URL: https://www.rahulshettyacademy.com/AutomationPractice/

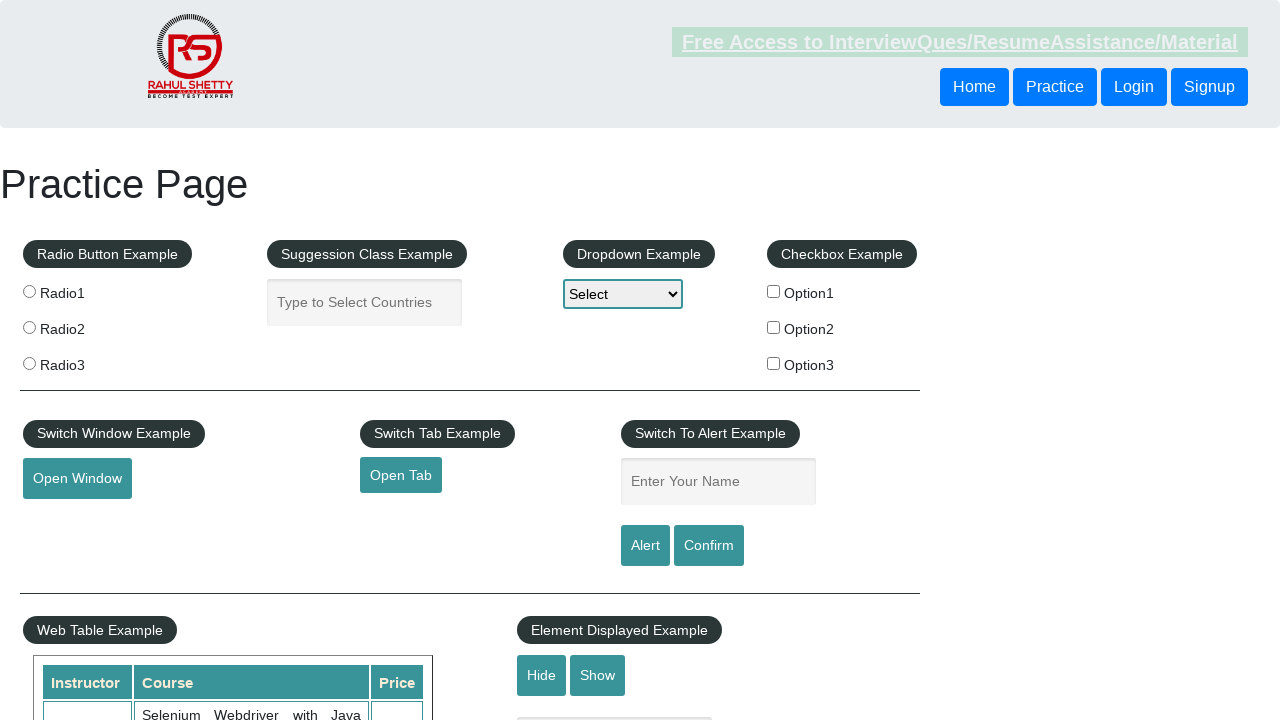

Retrieved page title
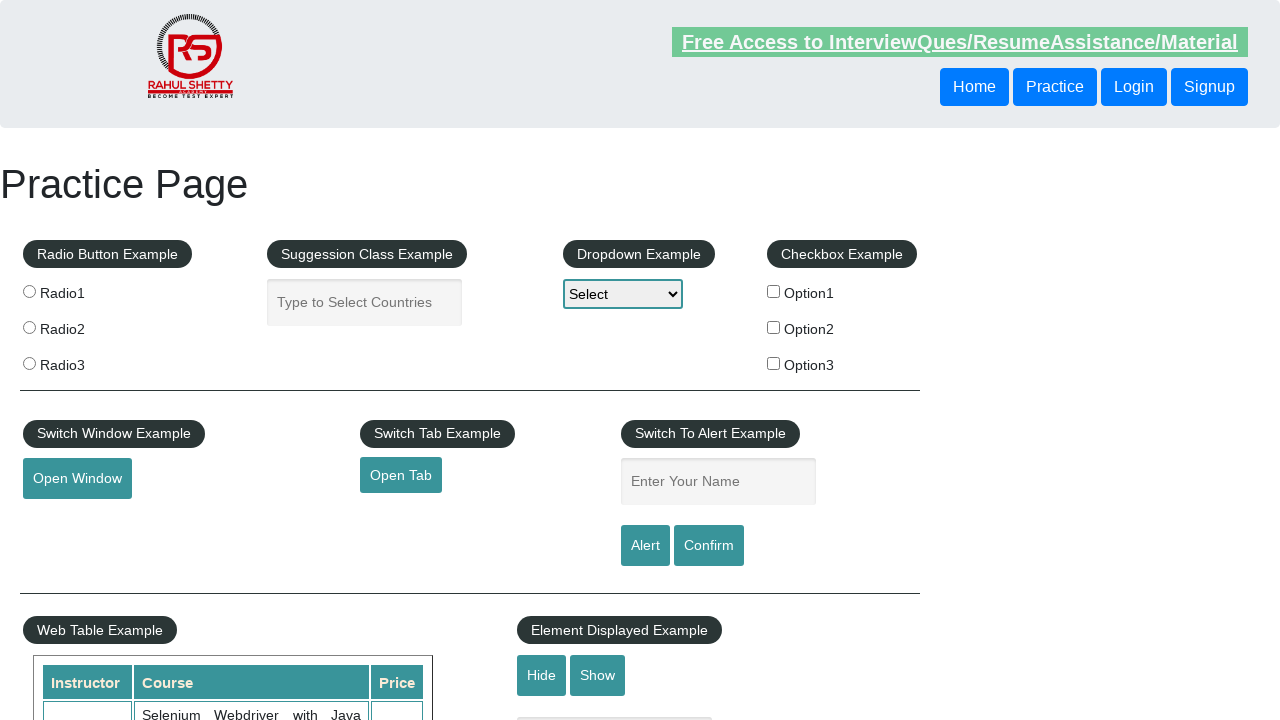

Verified page title contains 'Practice'
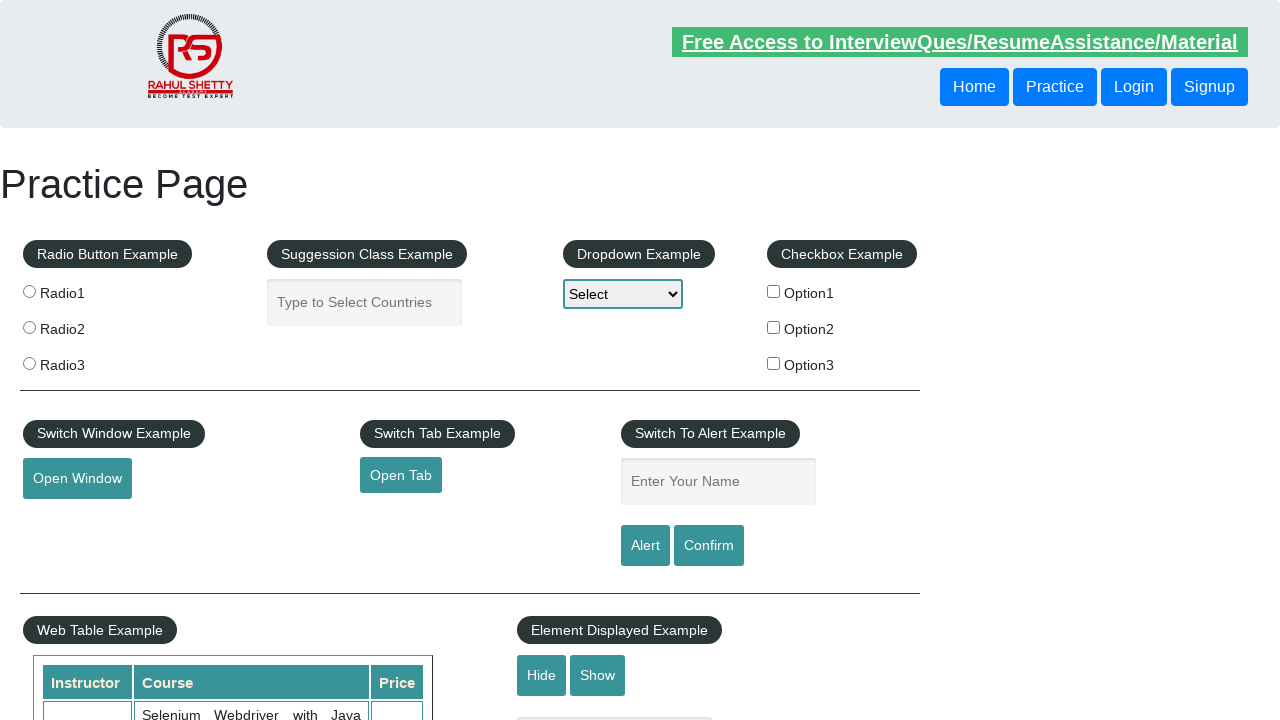

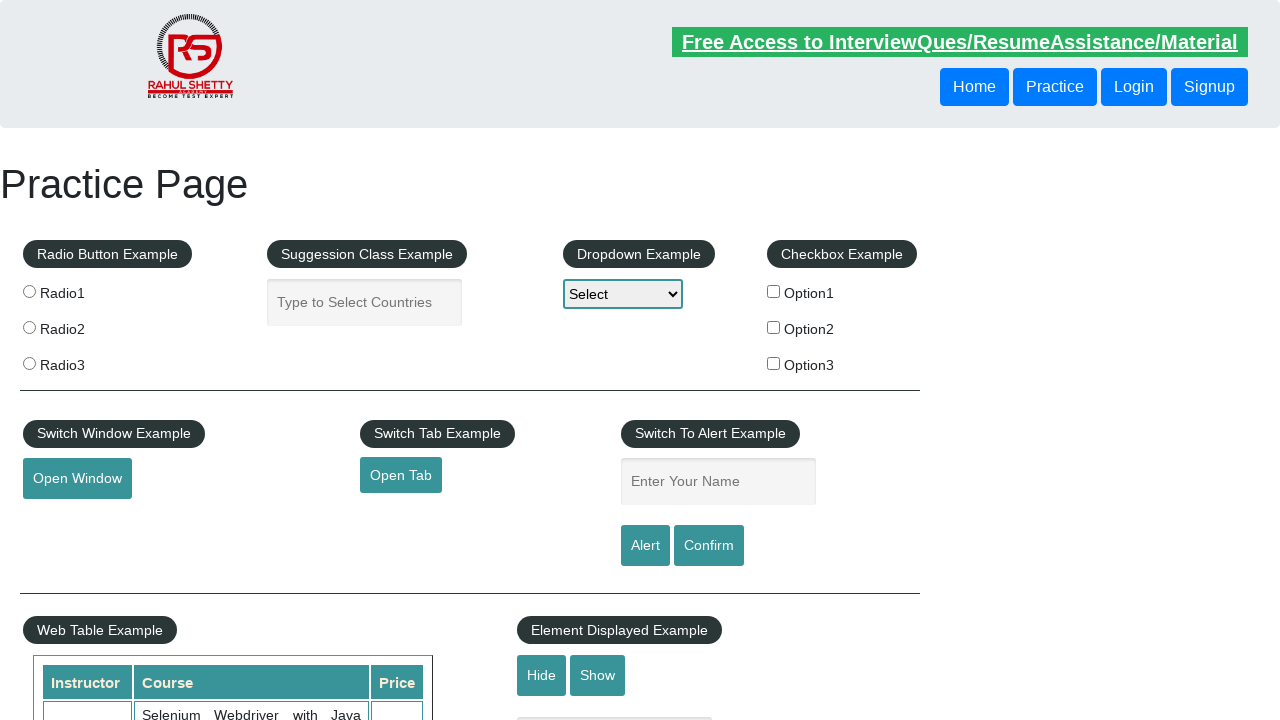